Tests dynamic controls page functionality by clicking a checkbox, toggling its visibility with remove/add button, and testing enable/disable functionality on a text input field.

Starting URL: http://the-internet.herokuapp.com/dynamic_controls

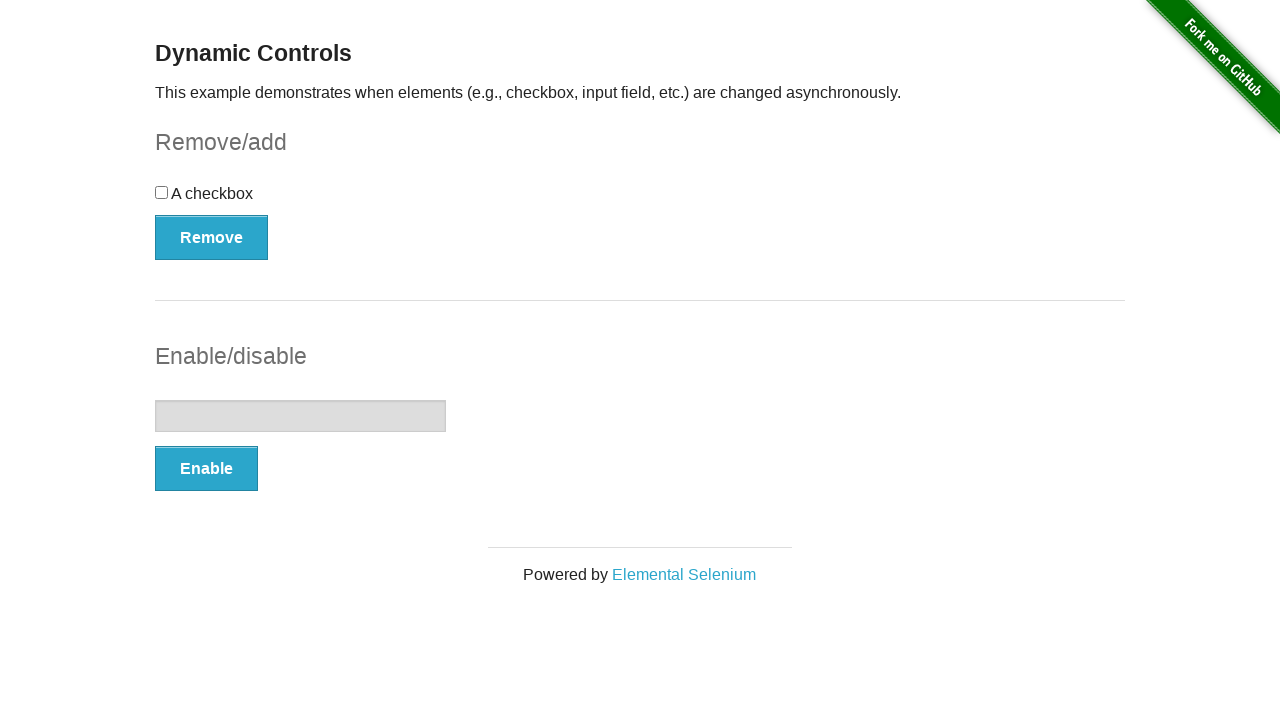

Clicked the checkbox to toggle it at (162, 192) on #checkbox > input[type=checkbox]
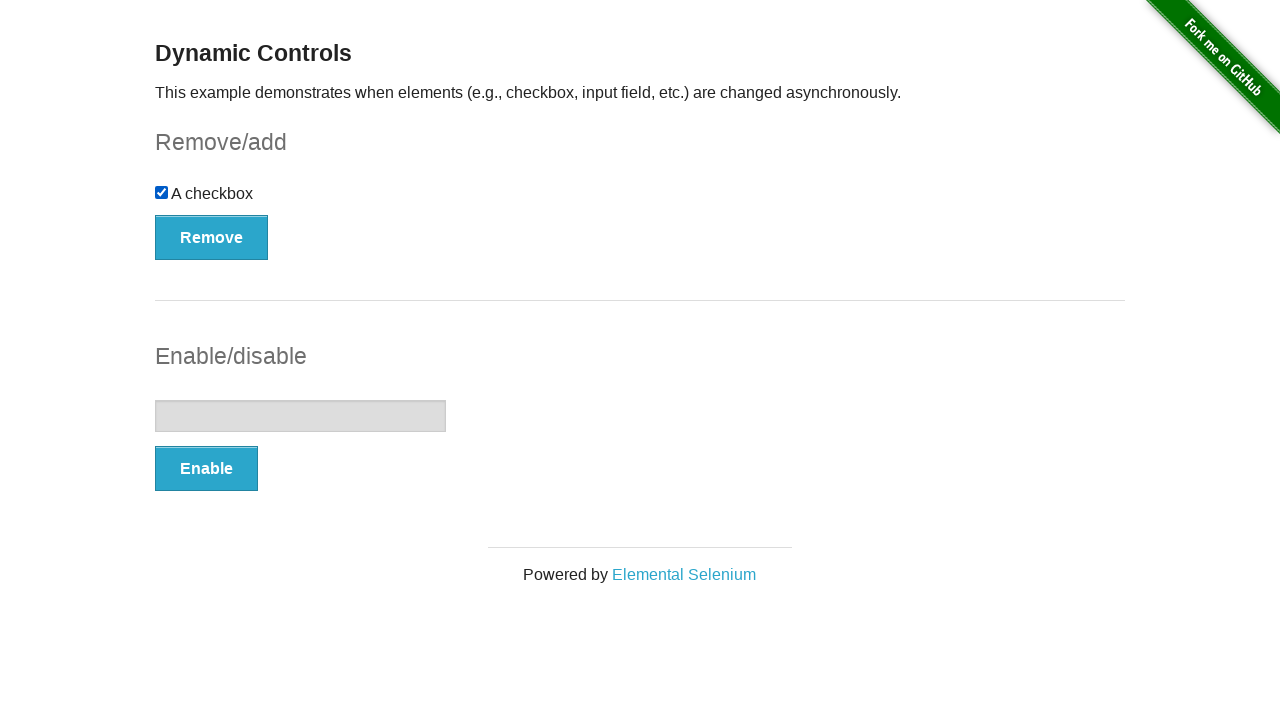

Clicked Remove/Add button to remove the checkbox at (212, 237) on #checkbox-example > button
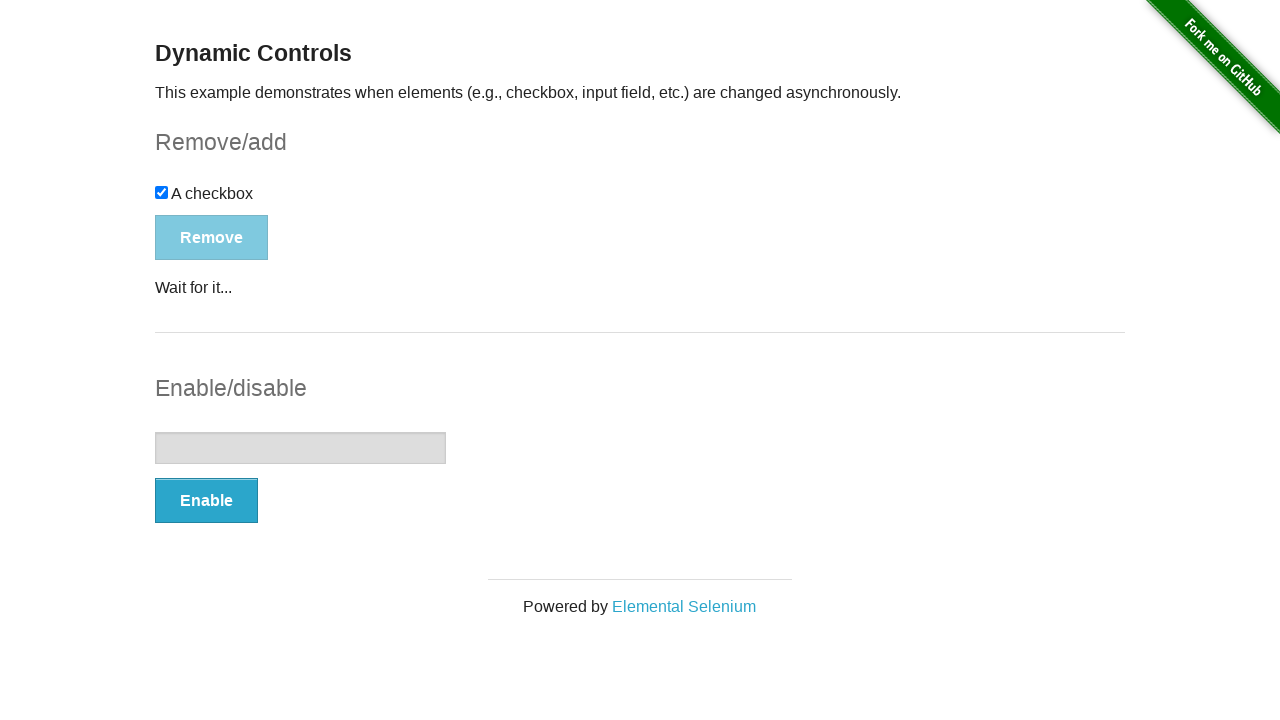

Checkbox appeared and became visible
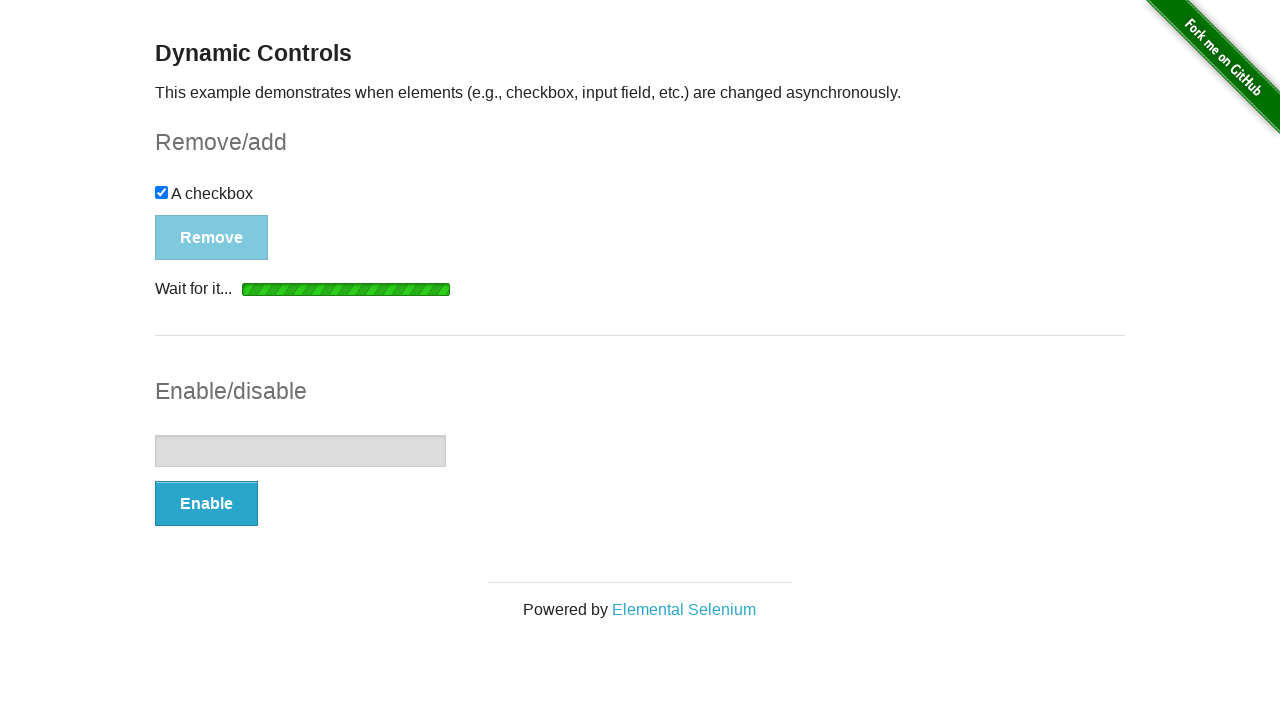

Clicked Remove/Add button to add the checkbox back at (196, 208) on #checkbox-example > button
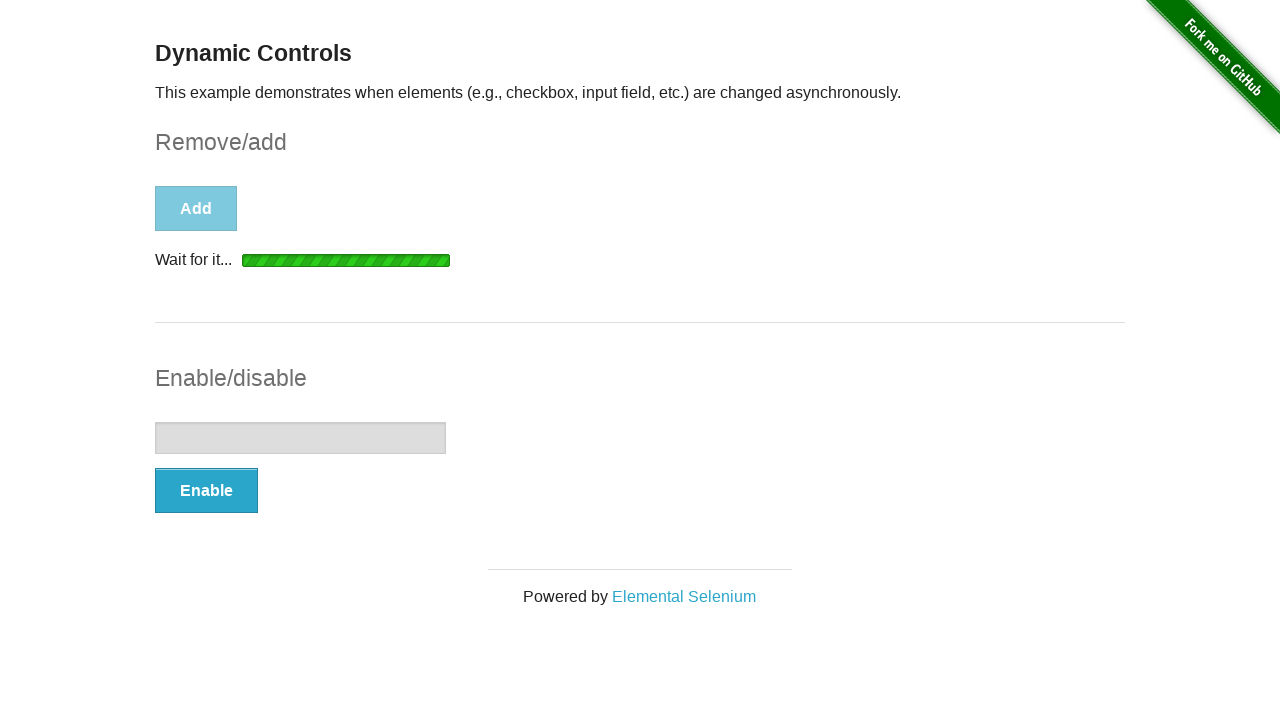

Clicked Enable/Disable button to enable the text input at (206, 491) on #input-example > button
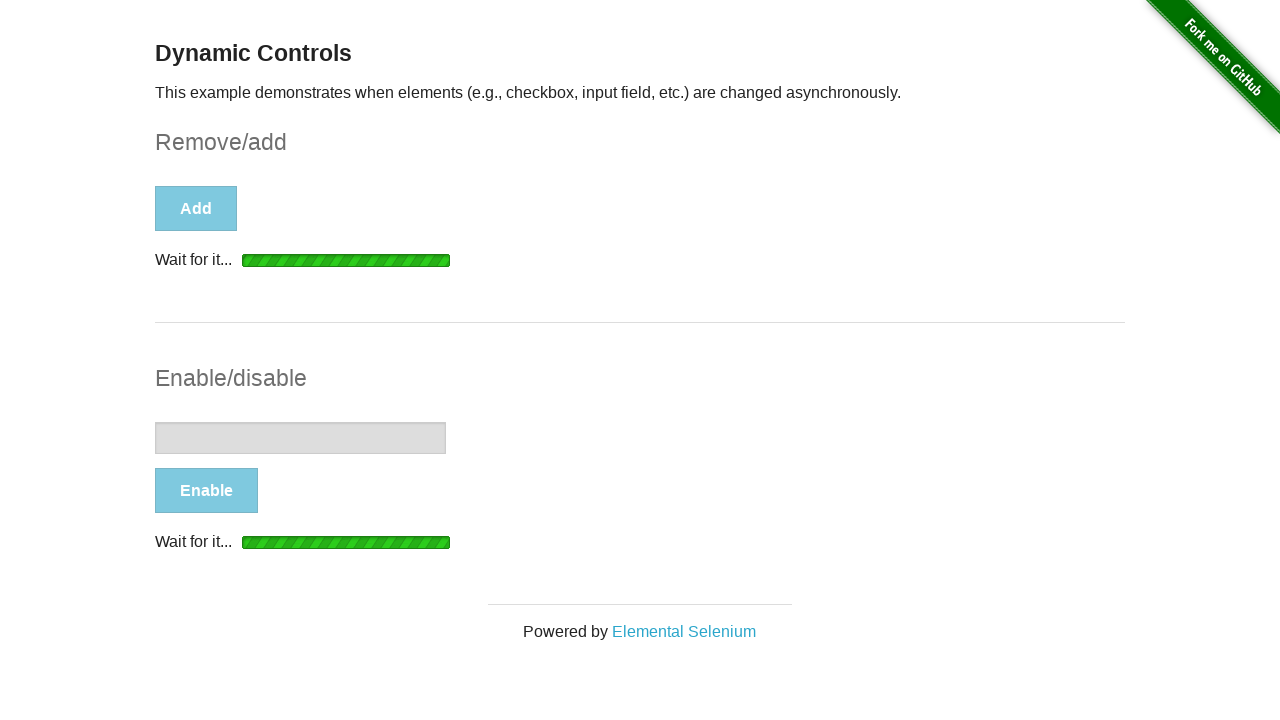

Enable/Disable button became ready after enabling input
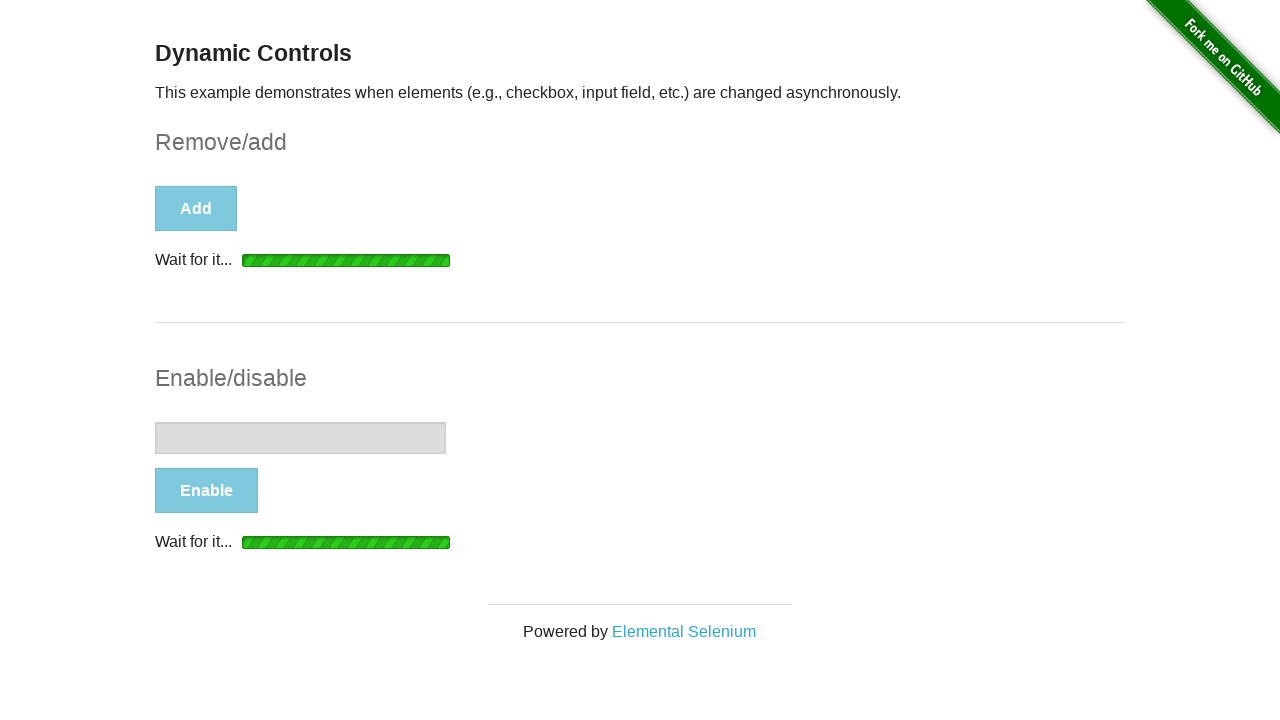

Filled text input with 'Platzi' on #input-example > input[type=text]
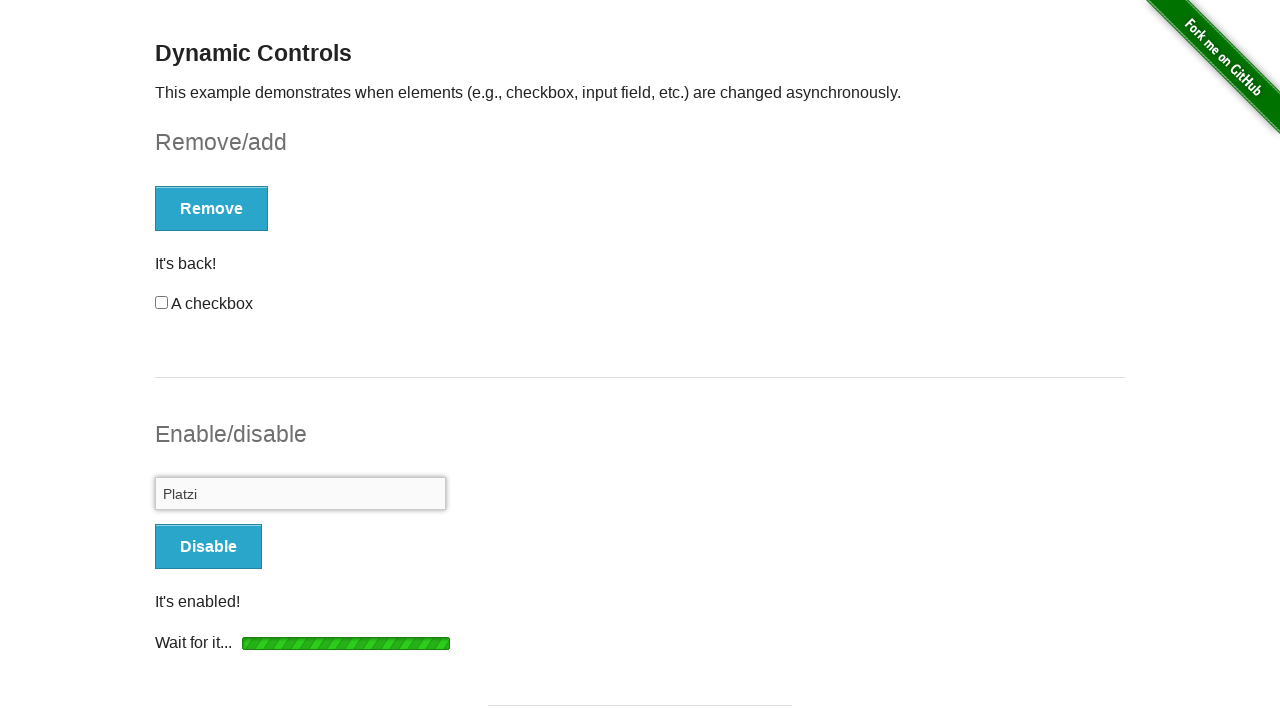

Clicked Enable/Disable button to disable the text input at (208, 546) on #input-example > button
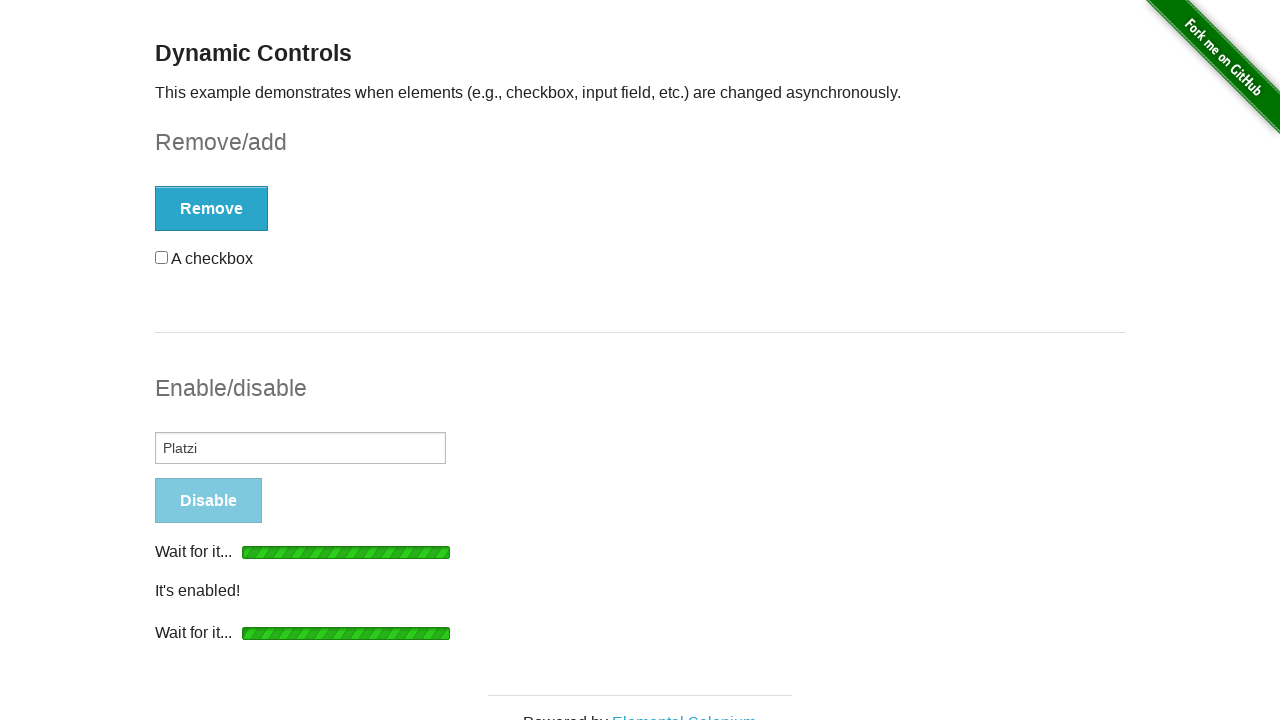

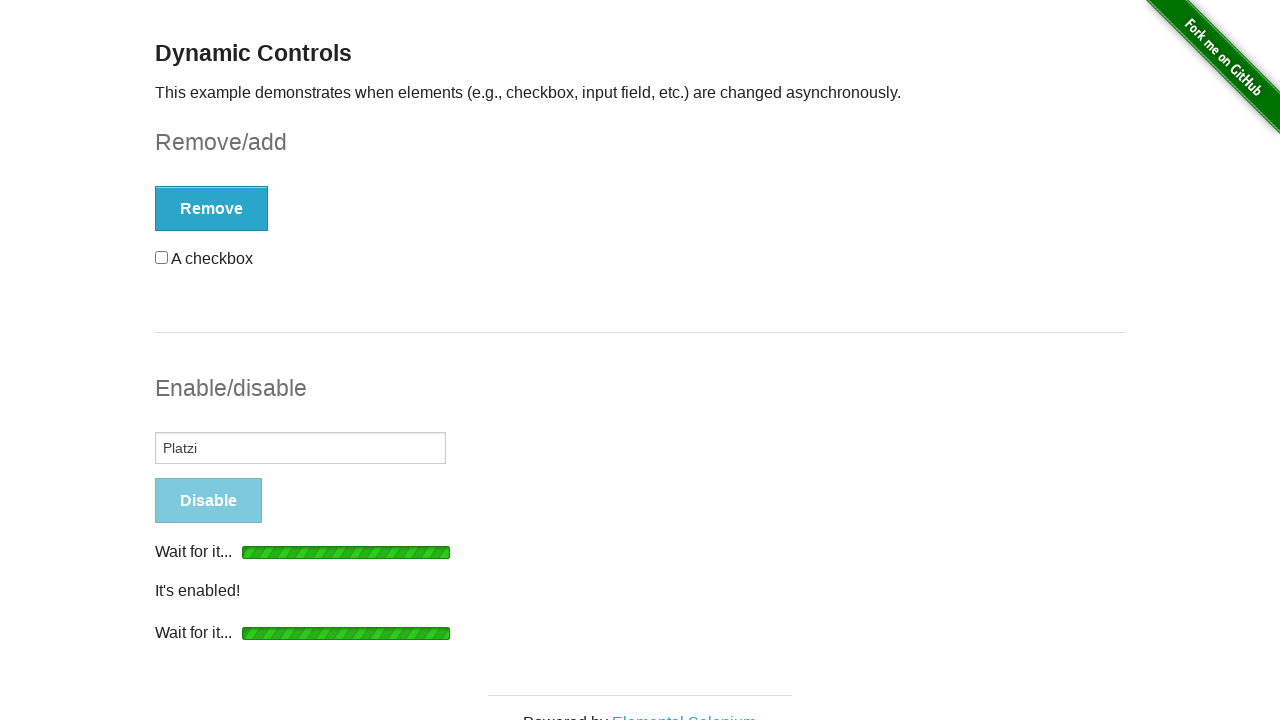